Tests autocomplete dropdown functionality by typing partial text, selecting a suggestion from the dropdown list, and verifying the selected value

Starting URL: https://www.rahulshettyacademy.com/AutomationPractice/

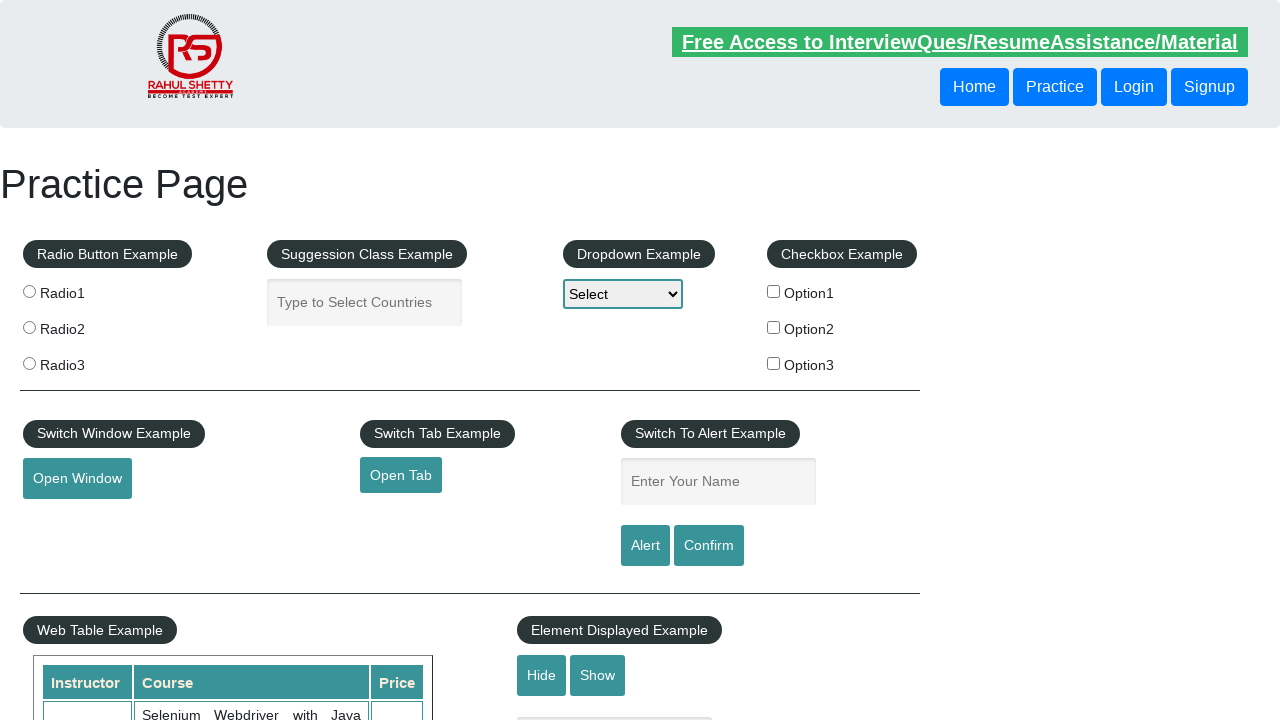

Clicked on autocomplete field at (365, 302) on #autocomplete
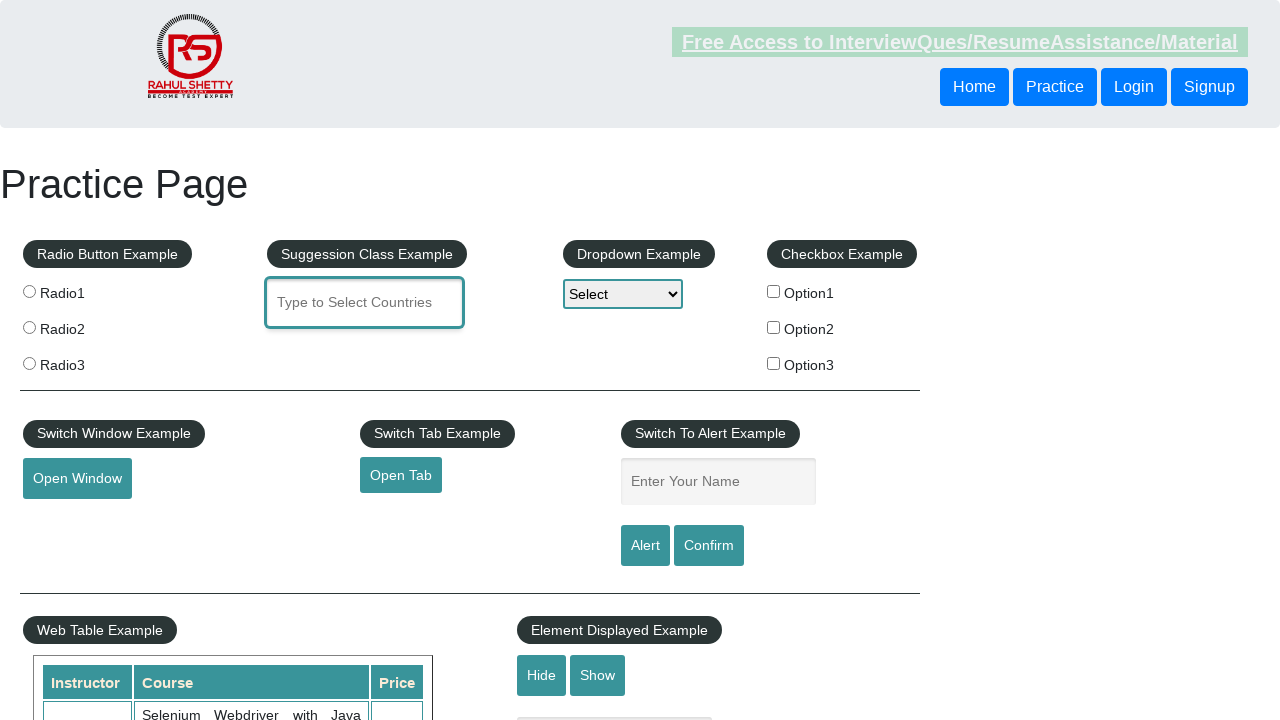

Typed 'Ind' into autocomplete field on #autocomplete
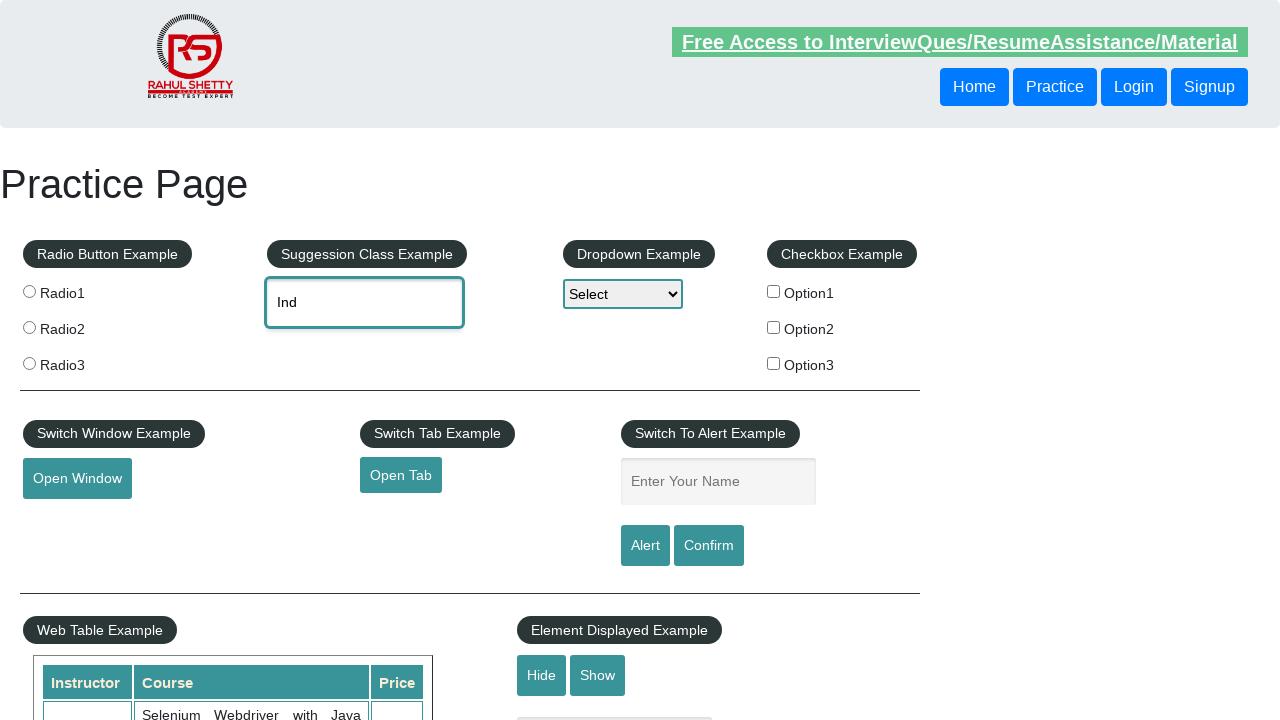

Autocomplete suggestions dropdown appeared
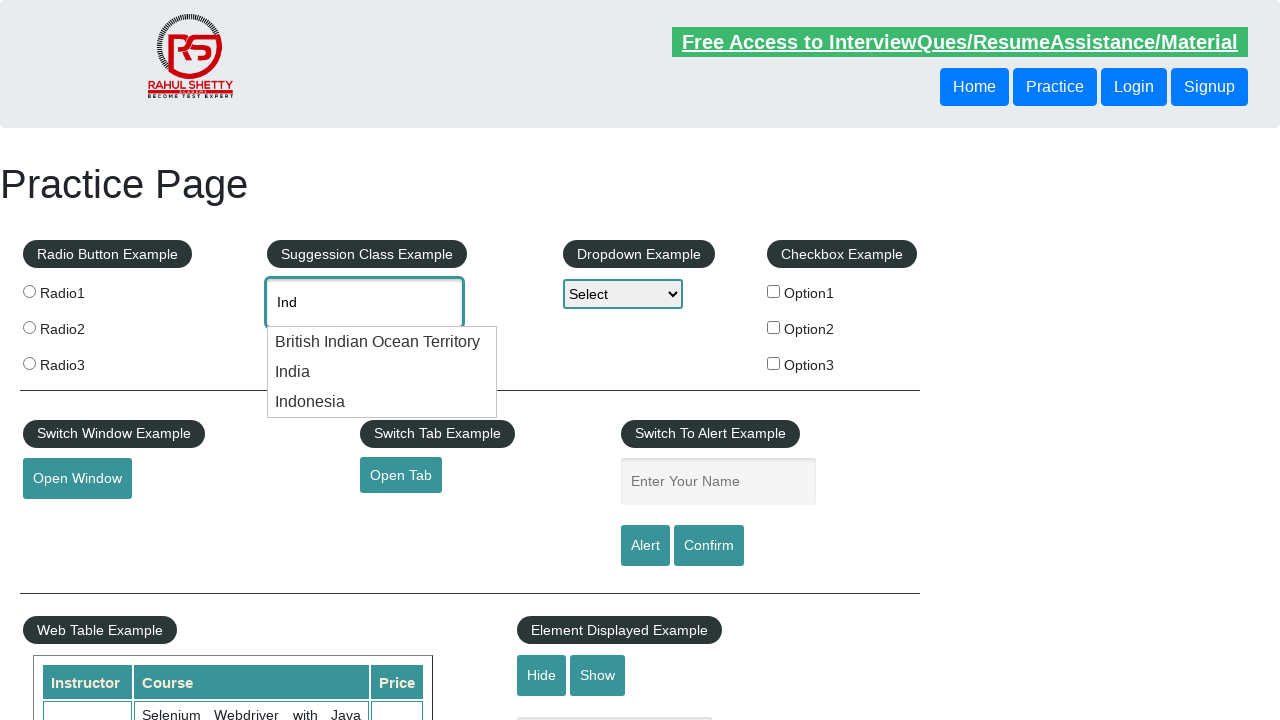

Retrieved 3 suggestion items from dropdown
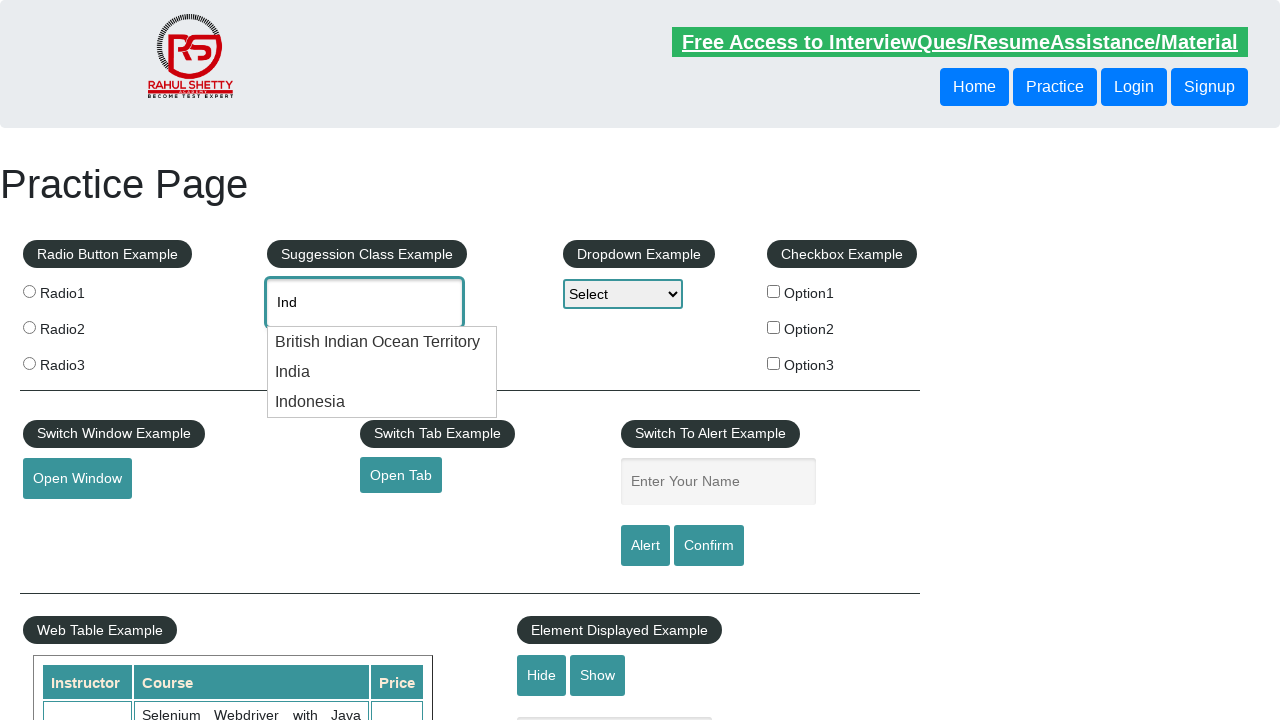

Clicked on 'India' suggestion from dropdown at (382, 372) on li.ui-menu-item > div >> nth=1
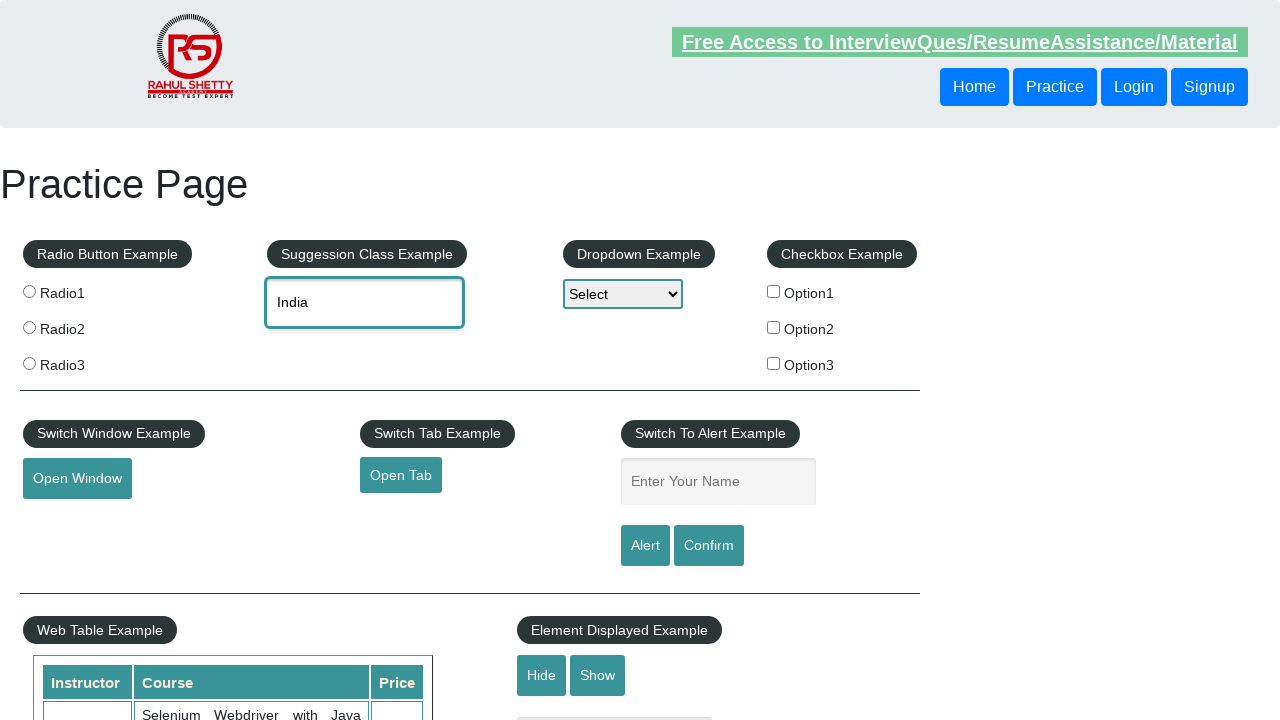

Verified that 'India' was selected in the autocomplete field
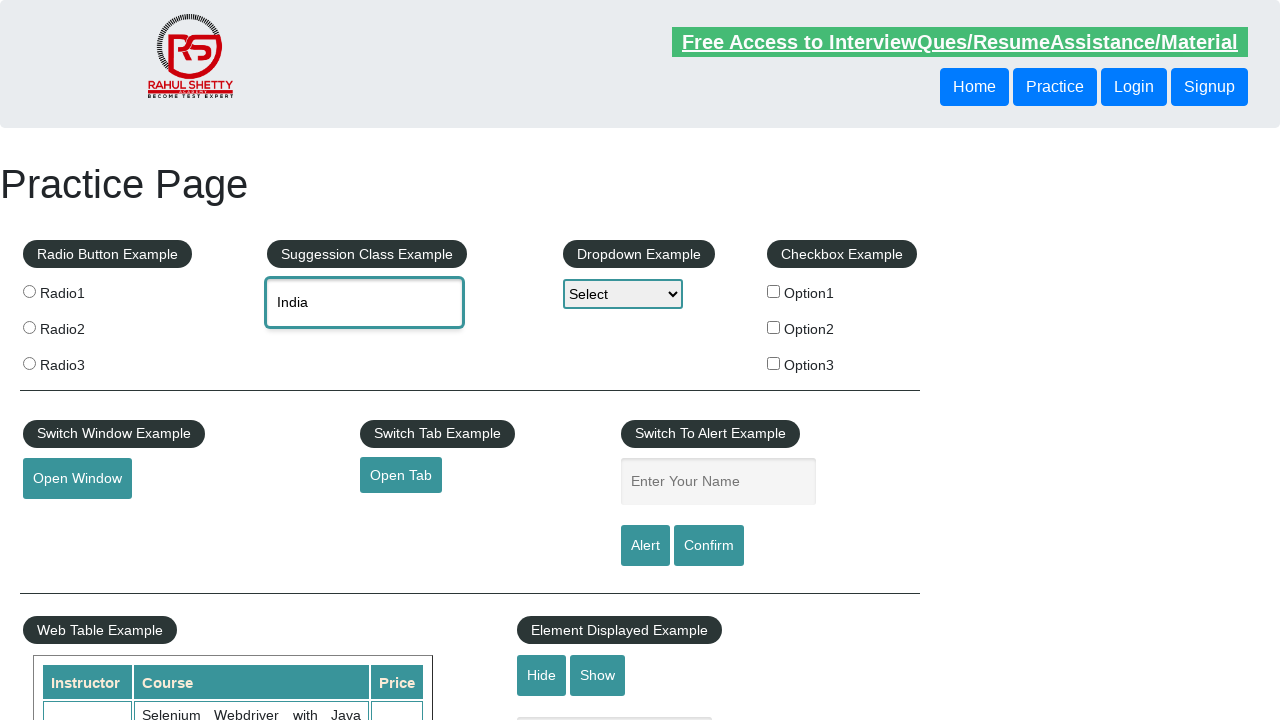

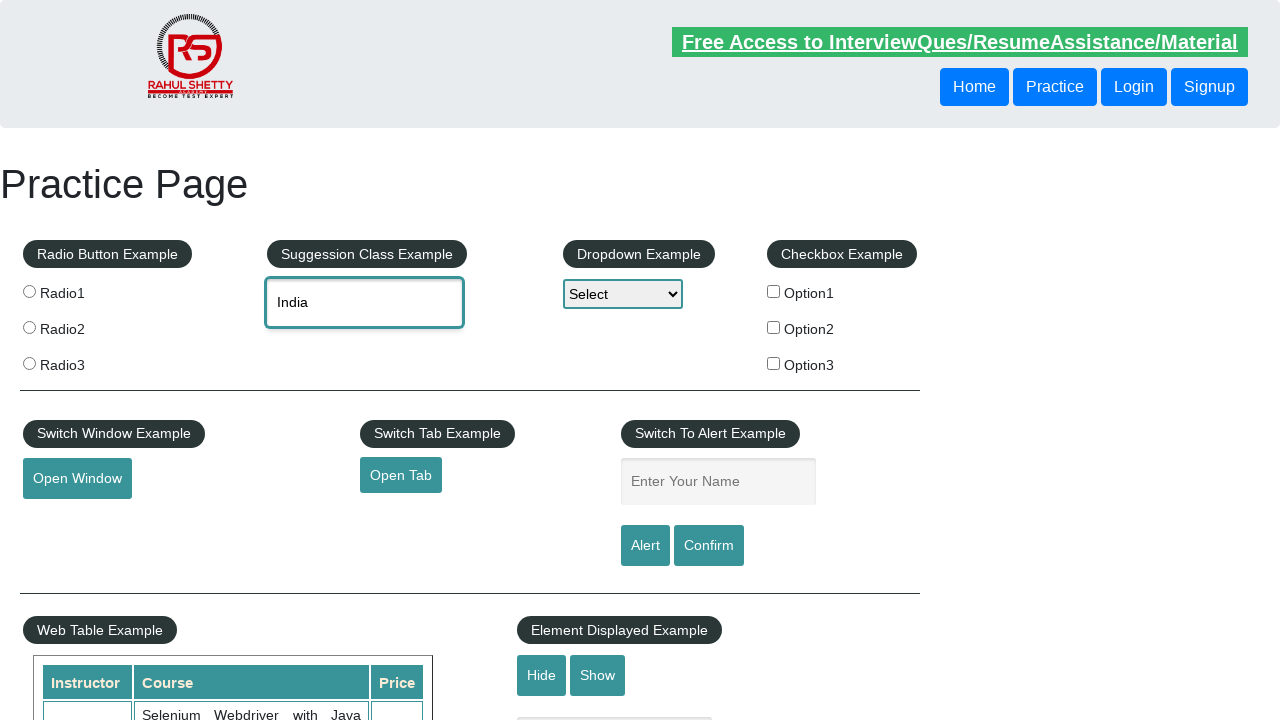